Tests browser popup window functionality by clicking a "New Window" button and waiting for the popup to load, then verifying it opened successfully.

Starting URL: https://demoqa.com/browser-windows

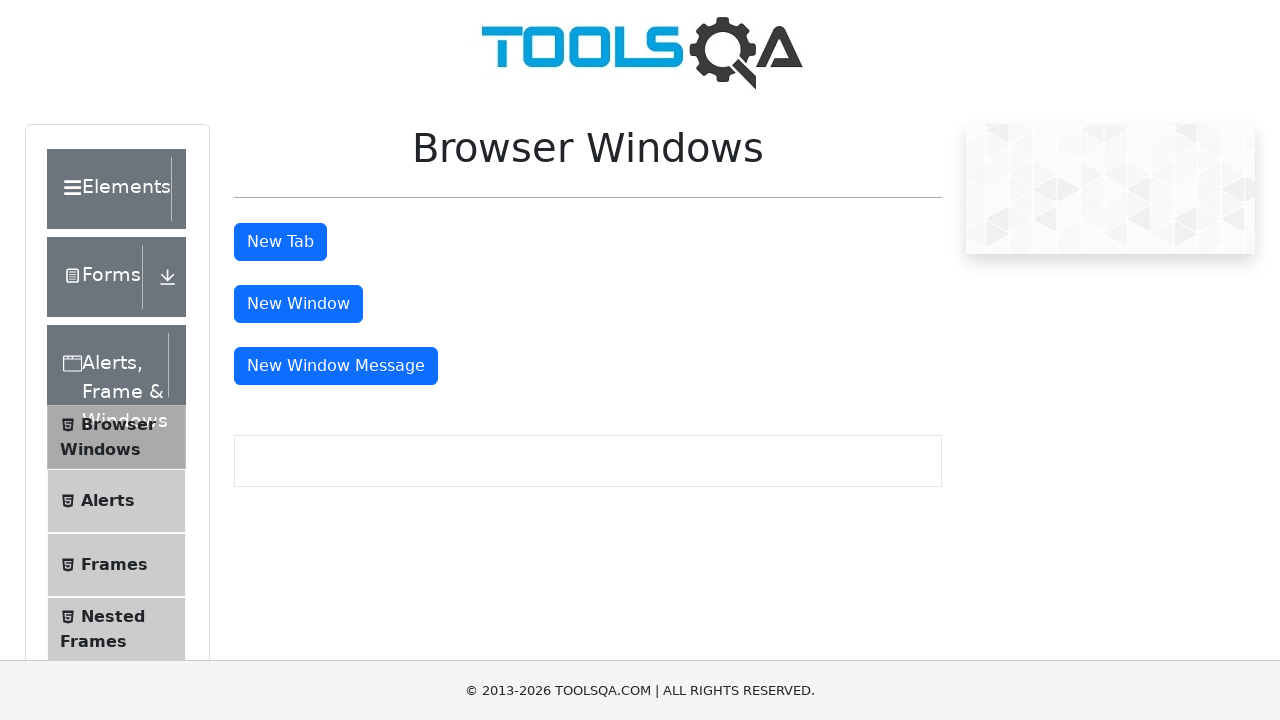

Clicked 'New Window' button and popup started opening at (298, 304) on internal:text="New Window"i >> nth=0
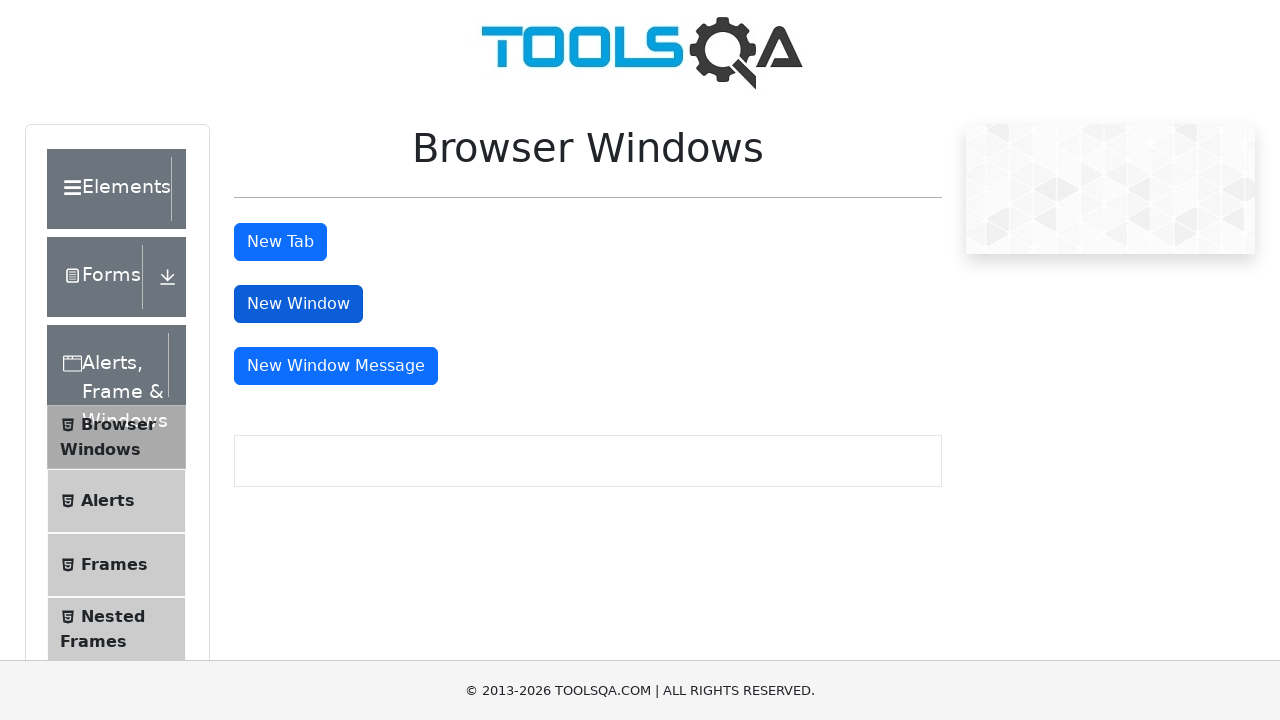

Popup window object captured
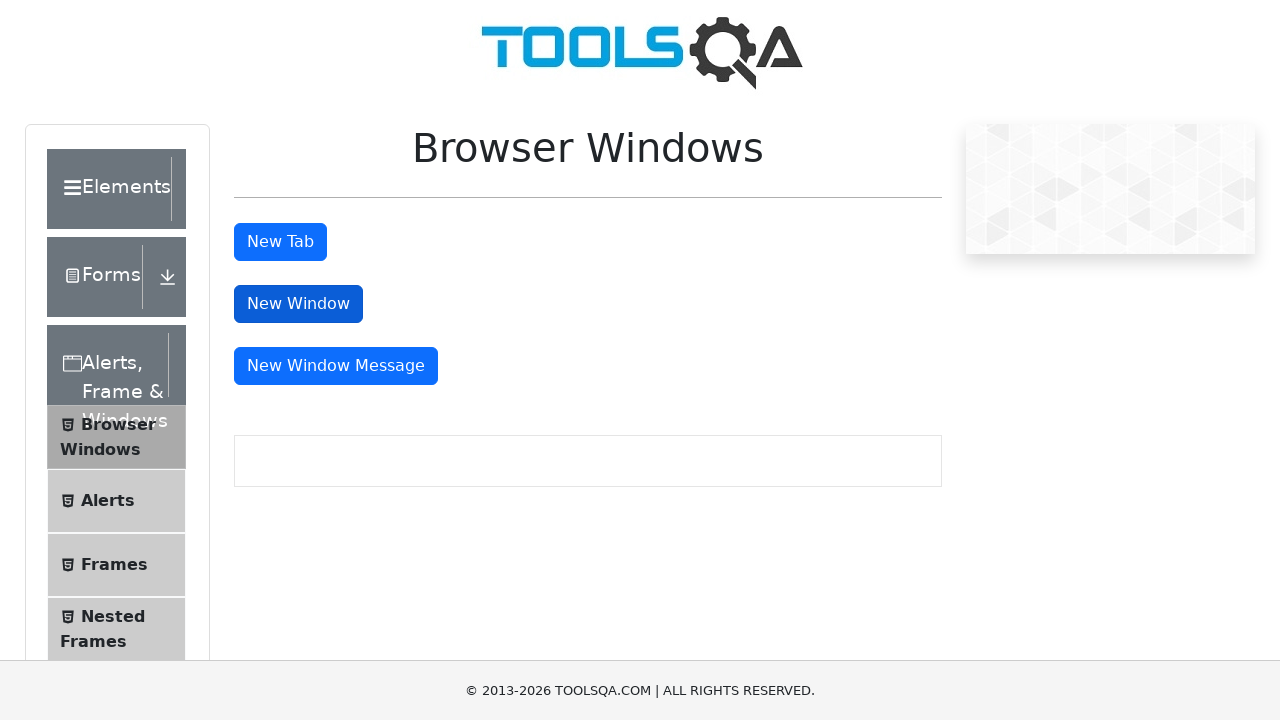

Popup window loaded successfully
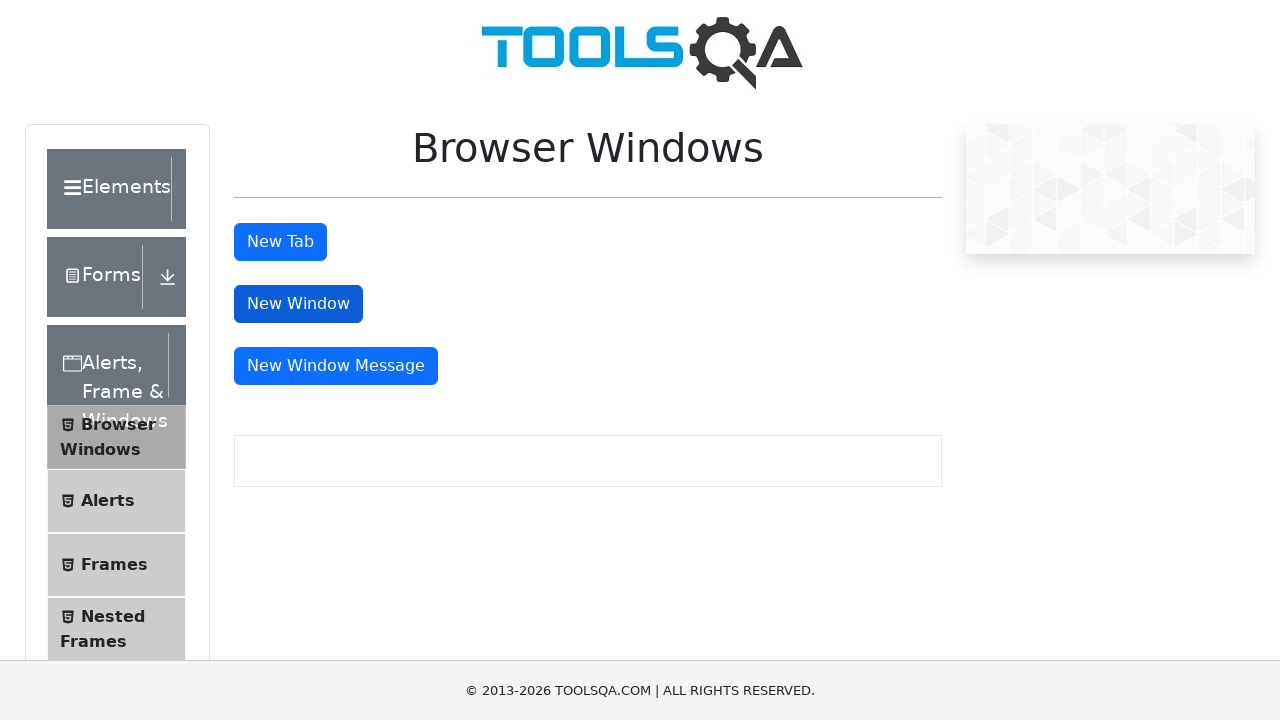

Retrieved popup title: ''
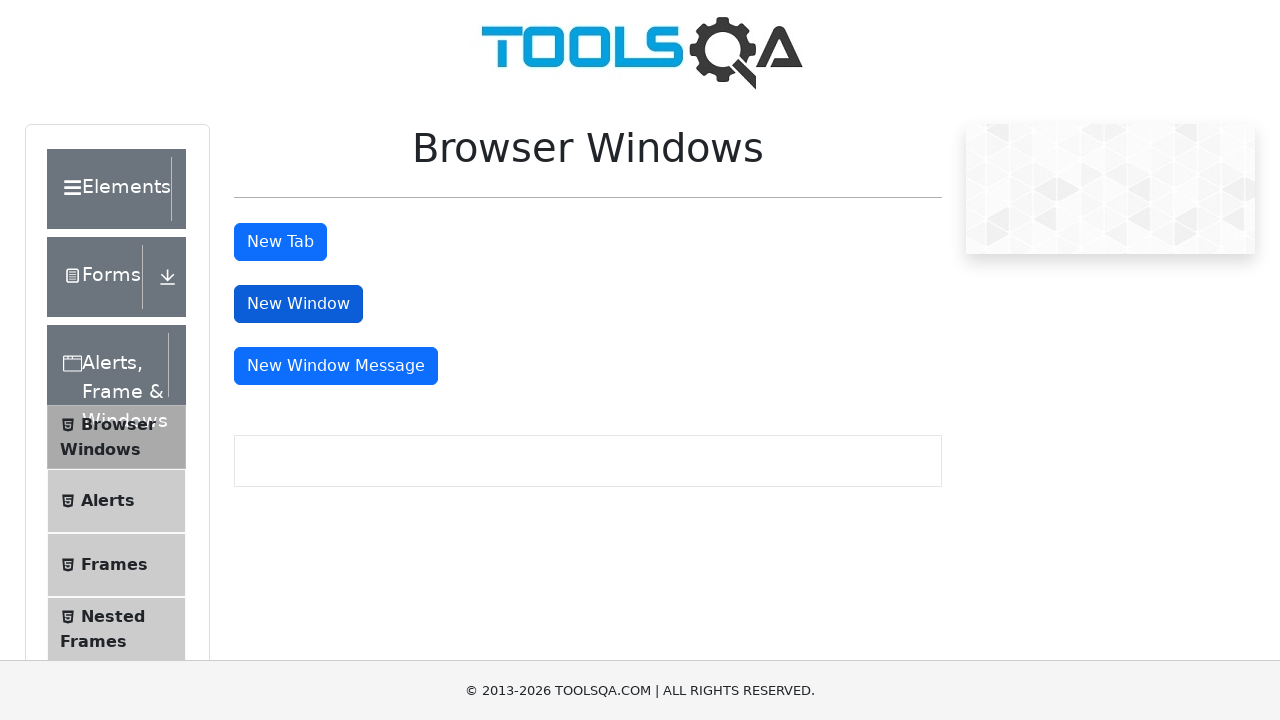

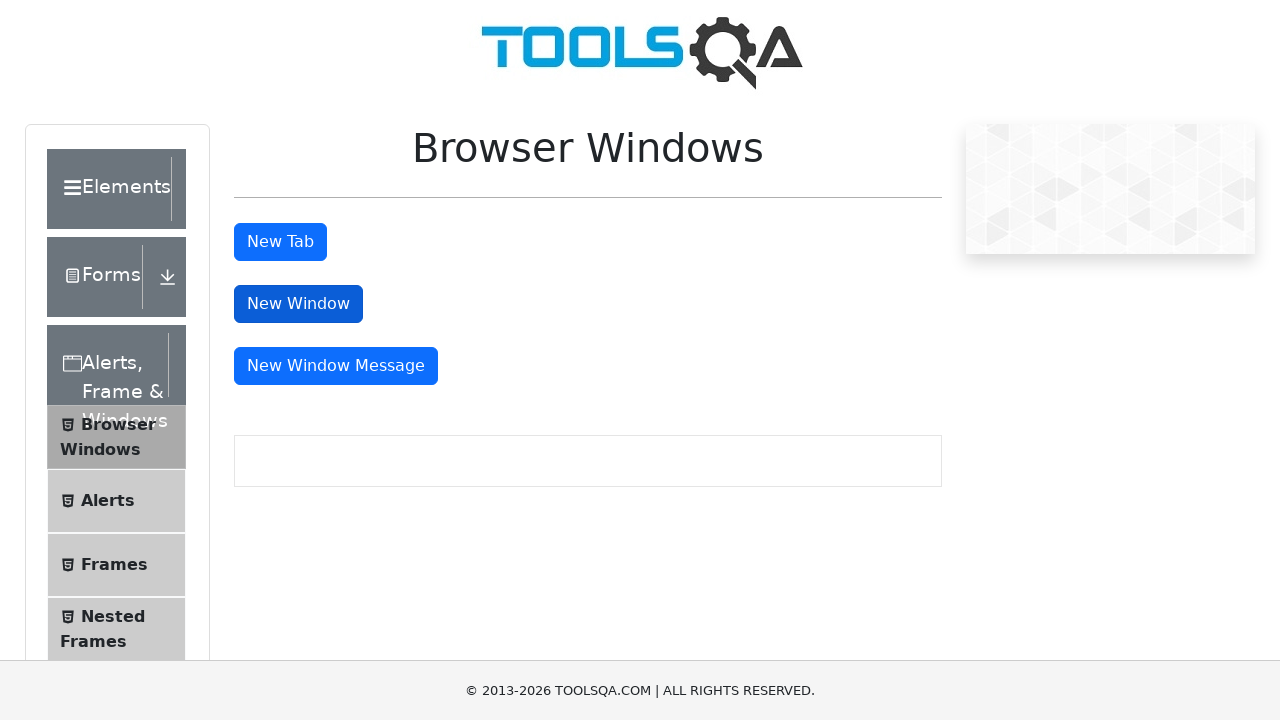